Navigates to HSR Seelie.me characters page, waits for the main content to load, and clicks a button to reveal character items.

Starting URL: https://hsr.seelie.me/characters

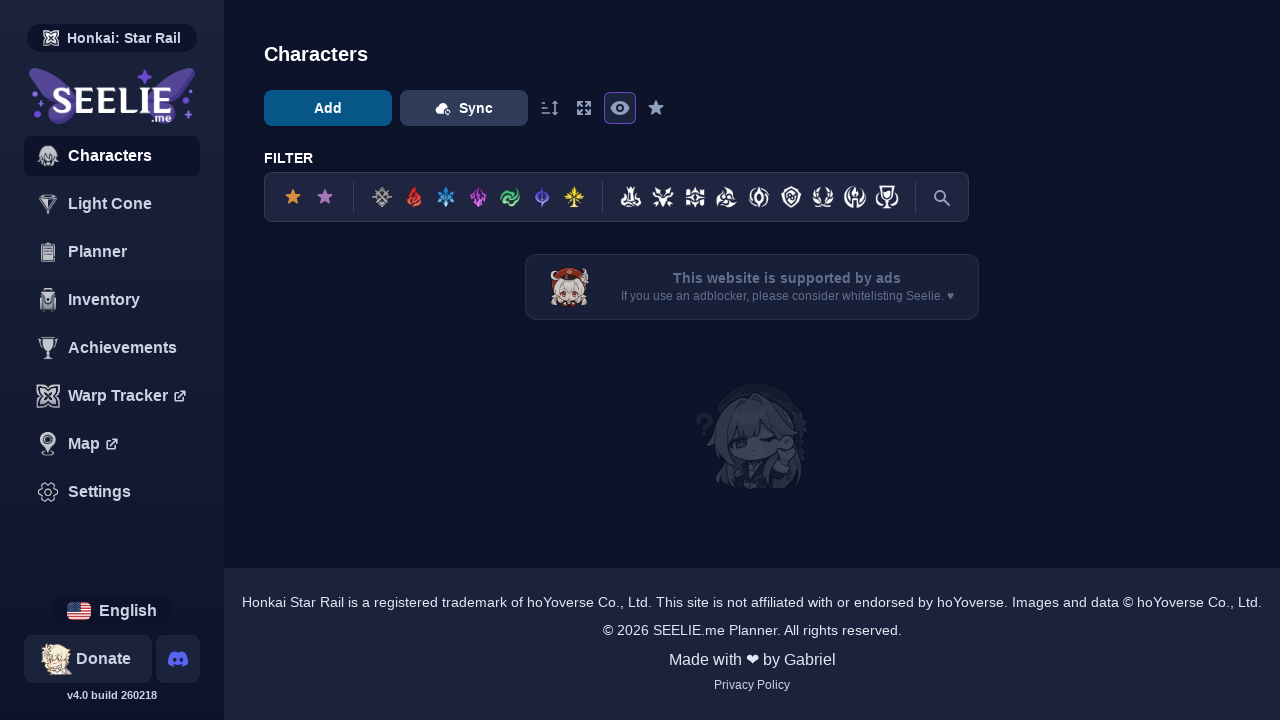

Waited for main button to be available
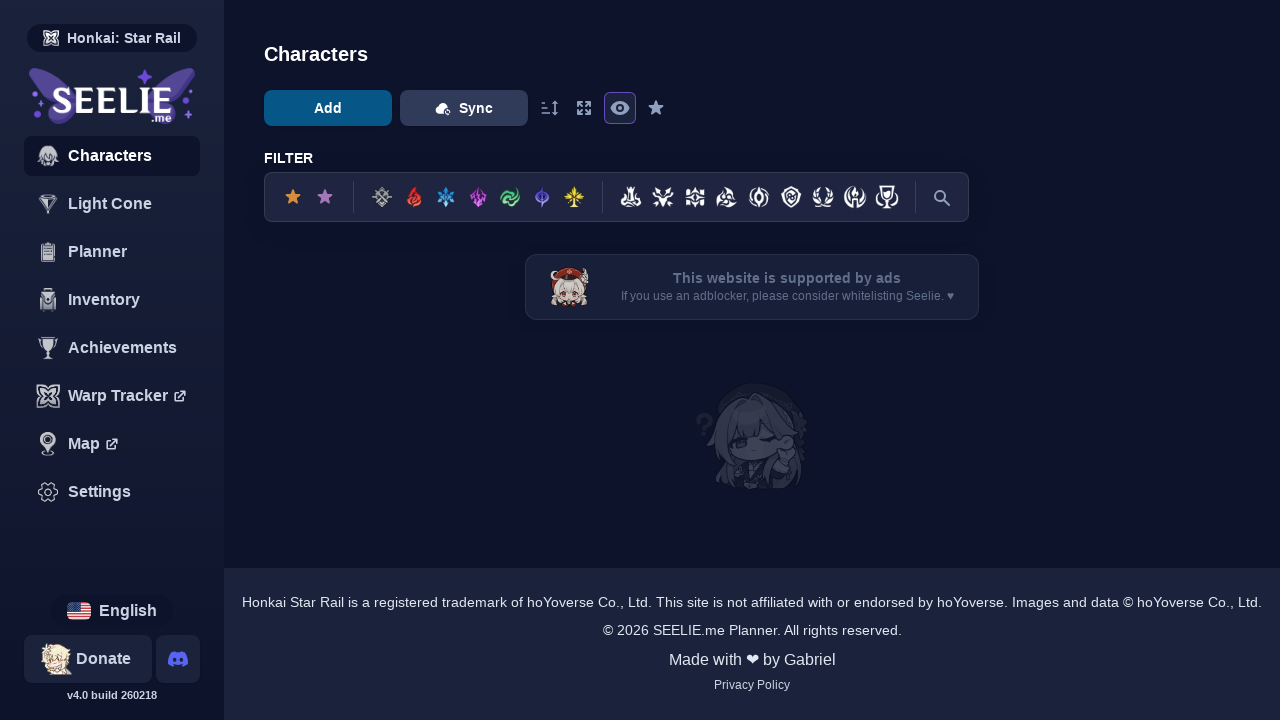

Clicked button to load/reveal character content at (328, 108) on #main button
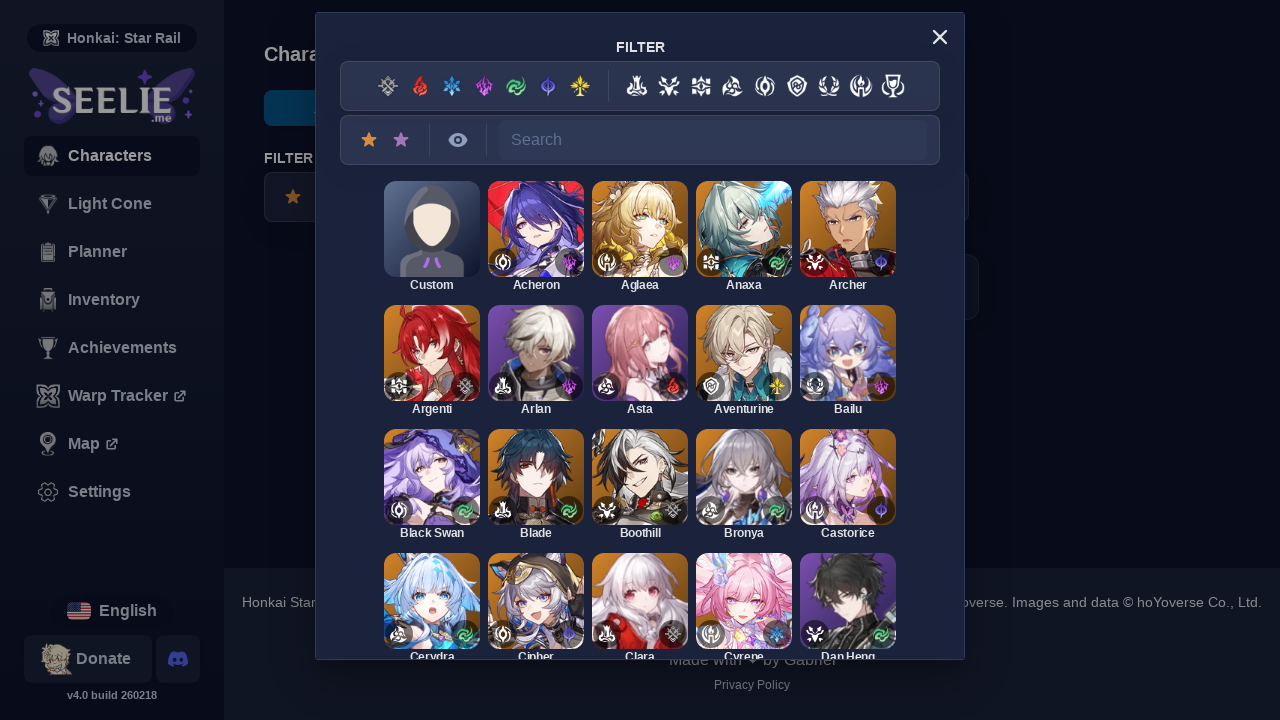

HSR character items loaded successfully
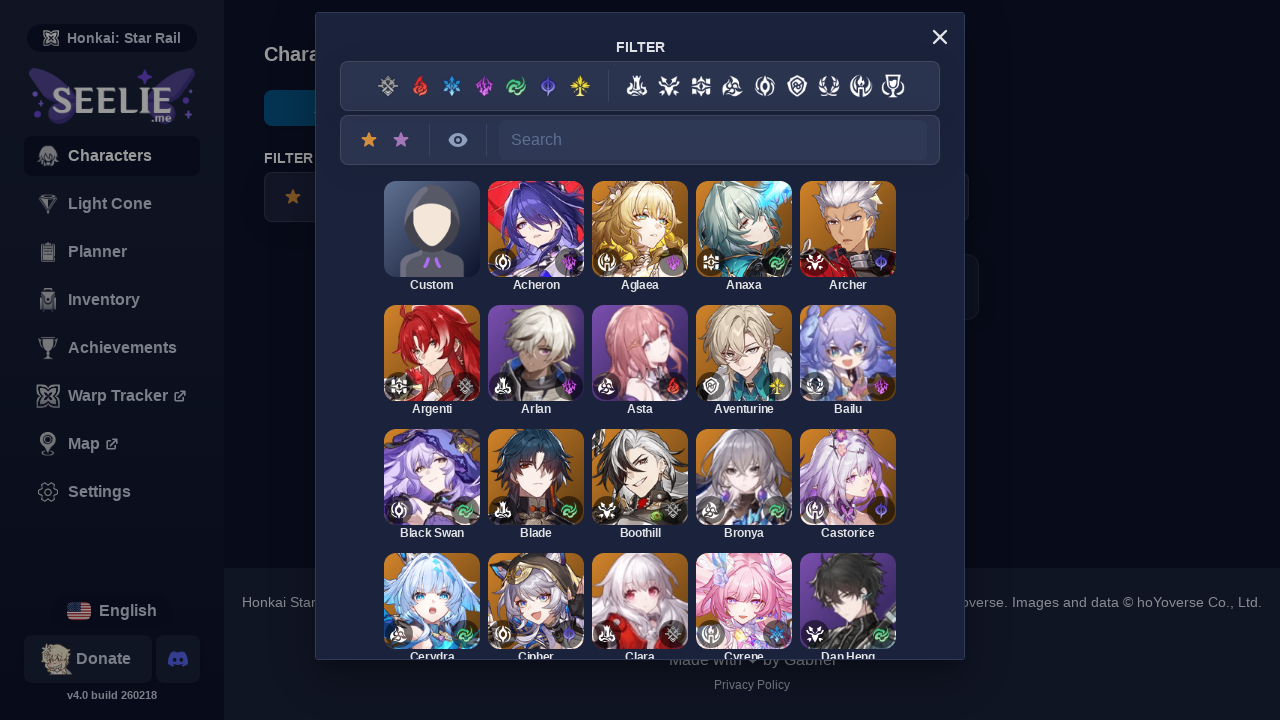

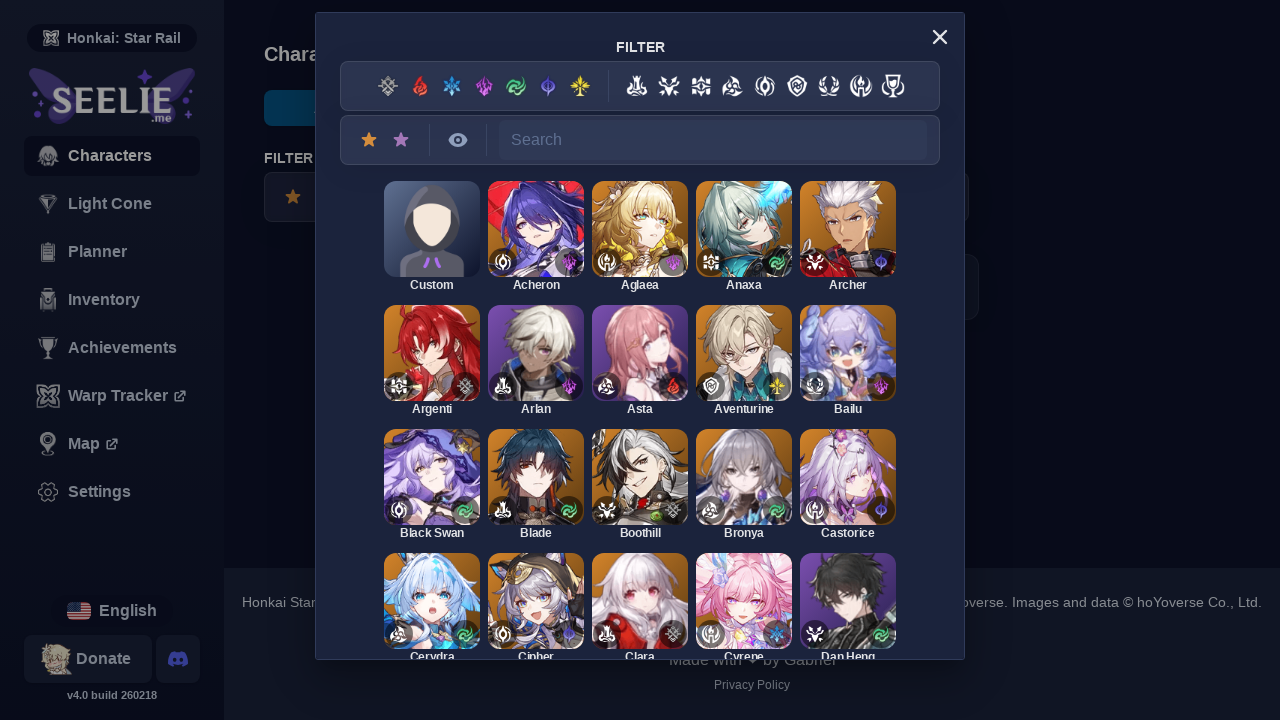